Tests round-trip flight search functionality on SpiceJet by selecting round-trip option, departure/destination cities, departure and return dates, and searching for flights

Starting URL: https://www.spicejet.com

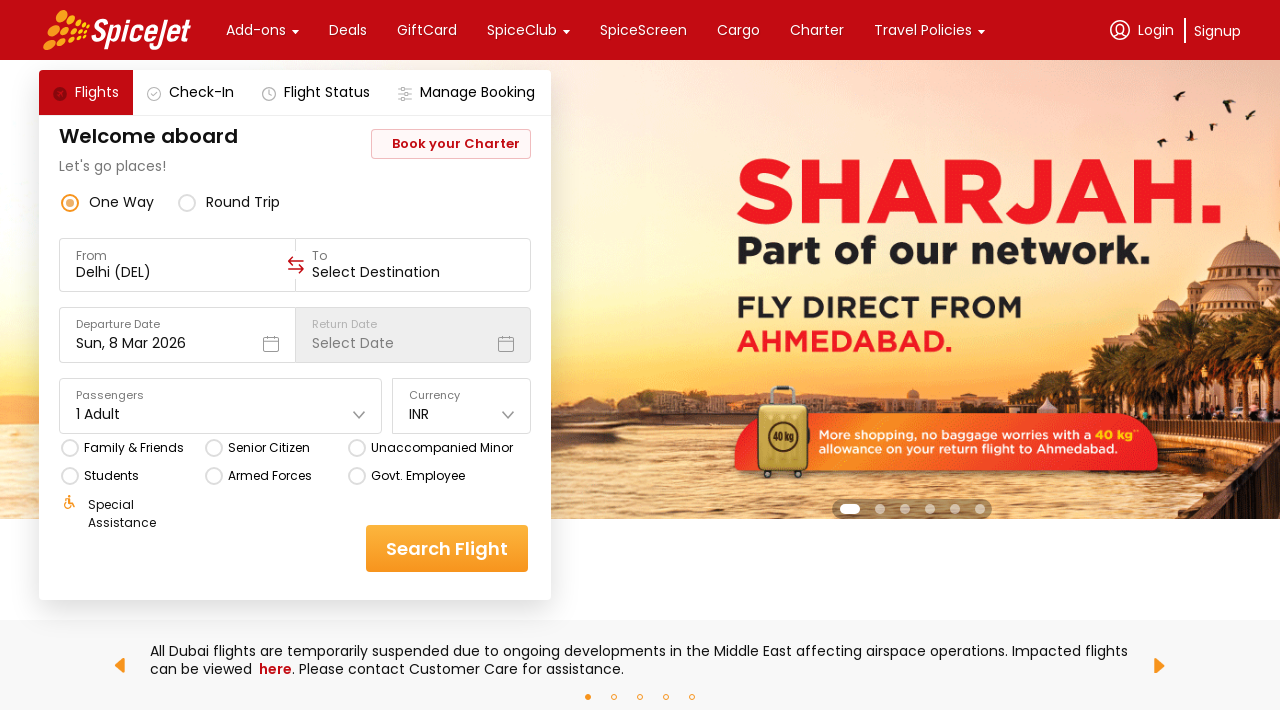

Clicked round-trip radio button option at (229, 202) on xpath=//div[contains(@data-testid, 'round-trip-radio-button')]
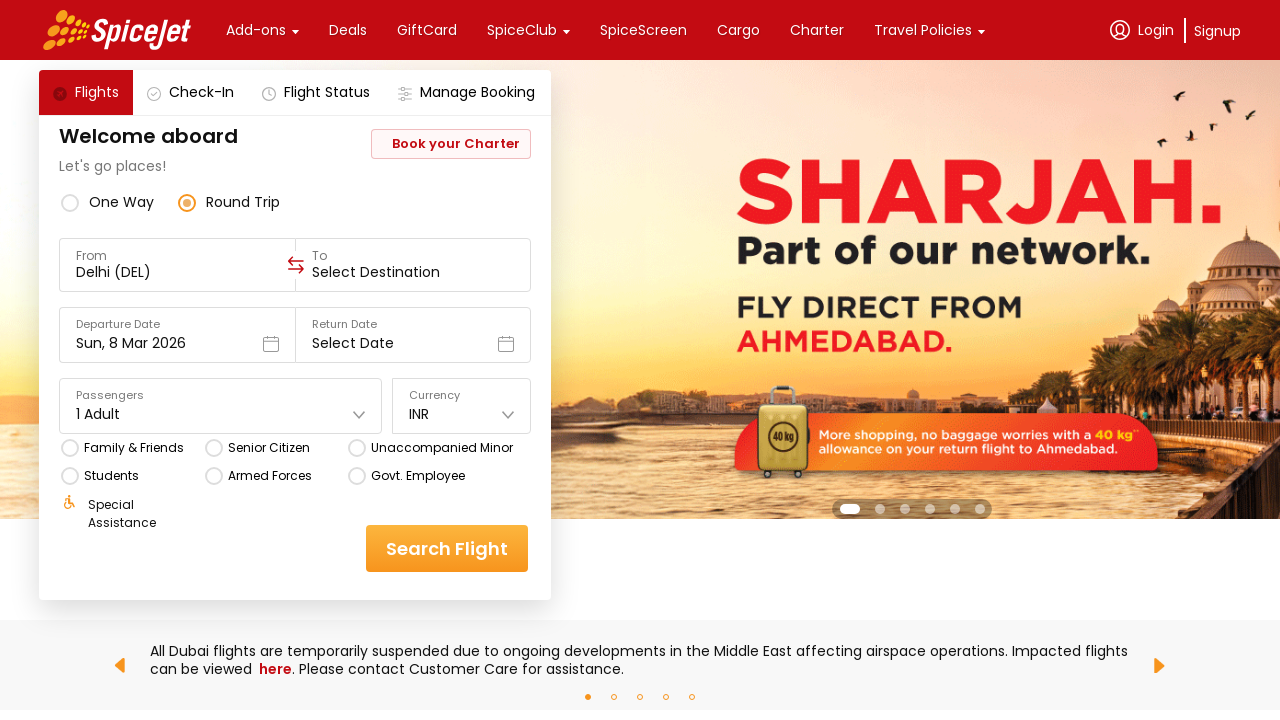

Clicked 'From' field to select departure city at (178, 256) on xpath=//div[contains(@class, 'css-76zvg2') and contains(text(), 'From')]
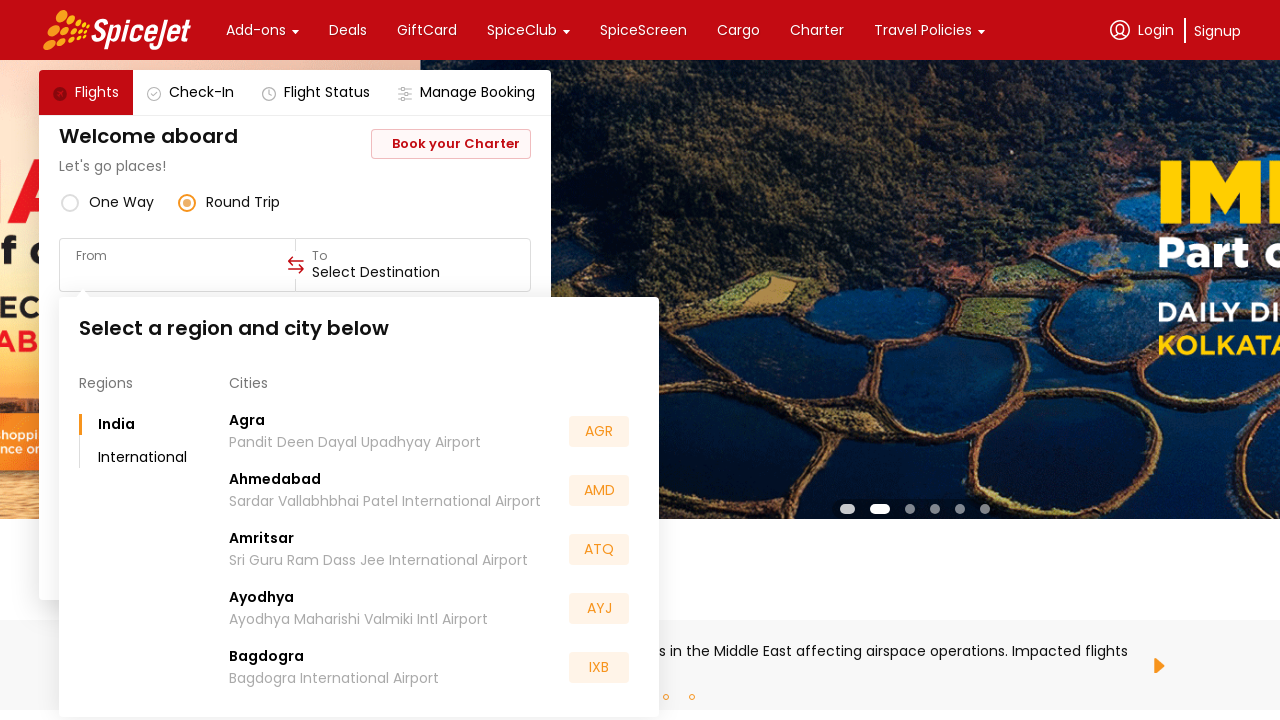

Selected Bengaluru as departure city at (266, 552) on xpath=//div[contains(text(), 'Bengaluru')]
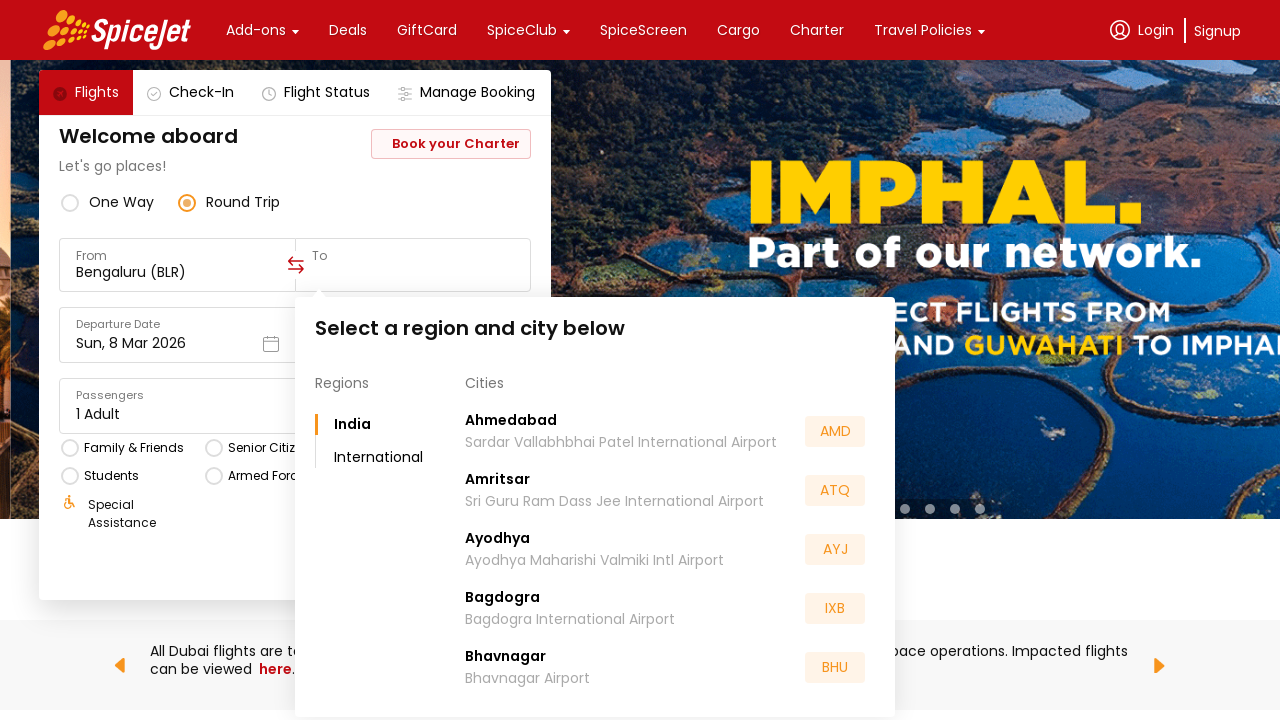

Clicked 'To' field to select destination city at (413, 265) on xpath=//div[contains(@data-testid,'to-testID-destination')]
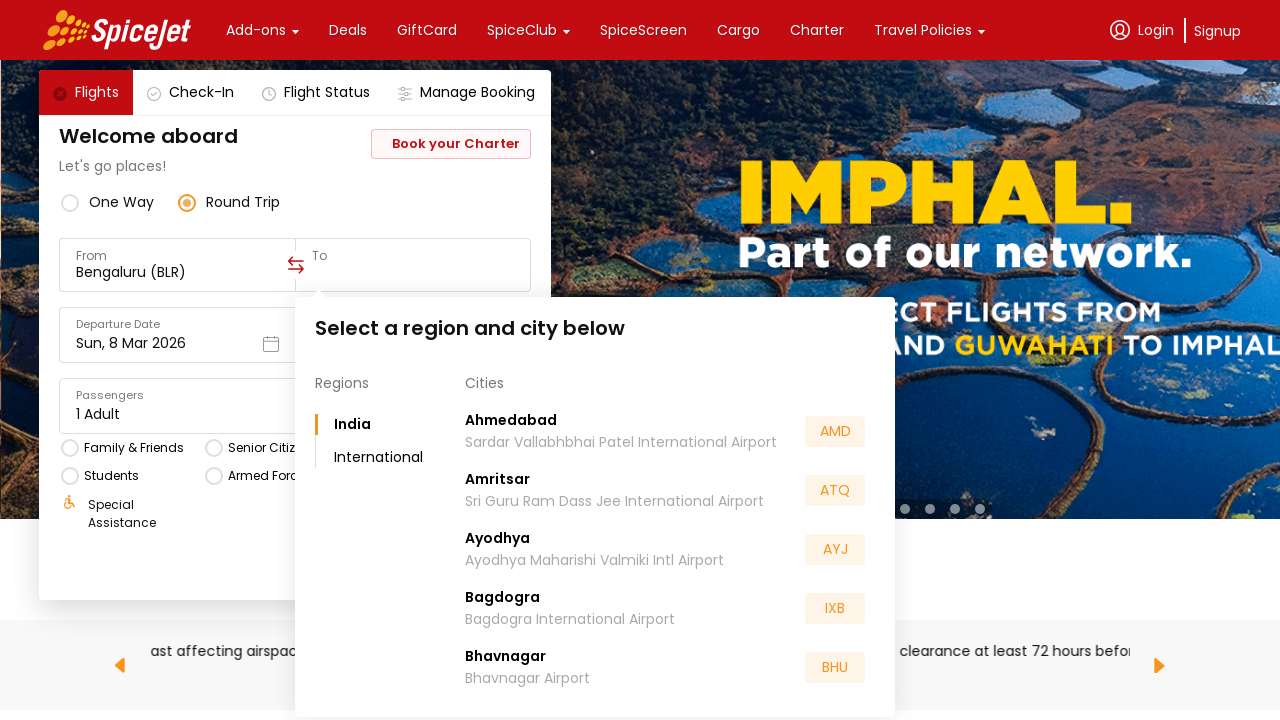

Selected Delhi as destination city at (484, 552) on xpath=//div[contains(text(), 'Delhi')]
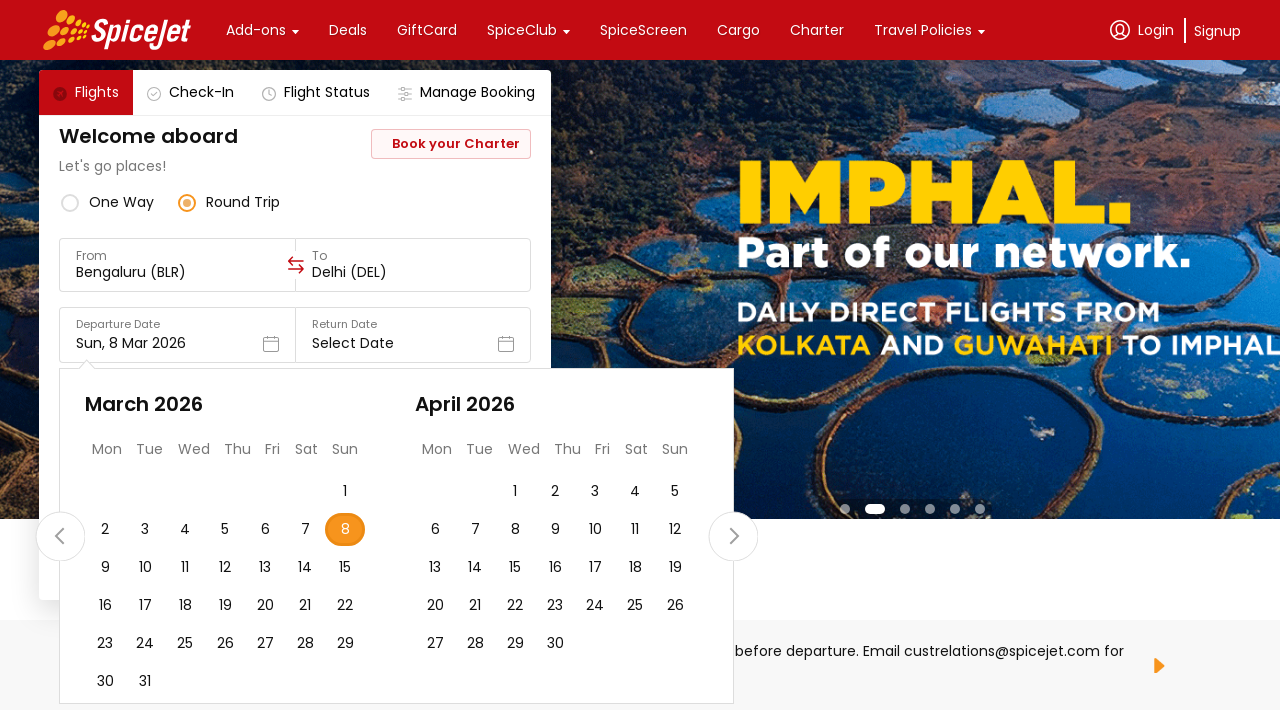

Clicked calendar to open departure date picker at (640, 360) on xpath=//div[contains(@class, 'css-1dbjc4n')]
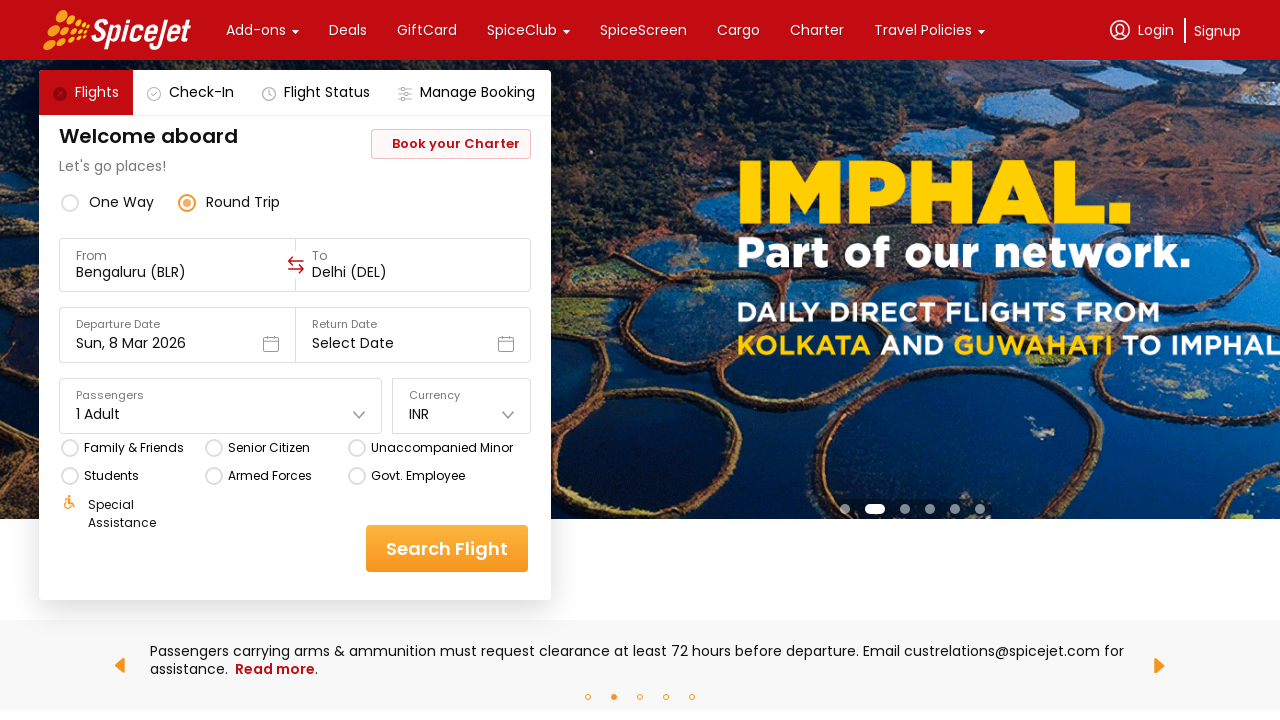

Selected 9th as departure date at (640, 365) on xpath=//div[contains(@class, 'css-76zvg2') and contains(text(), '9')]
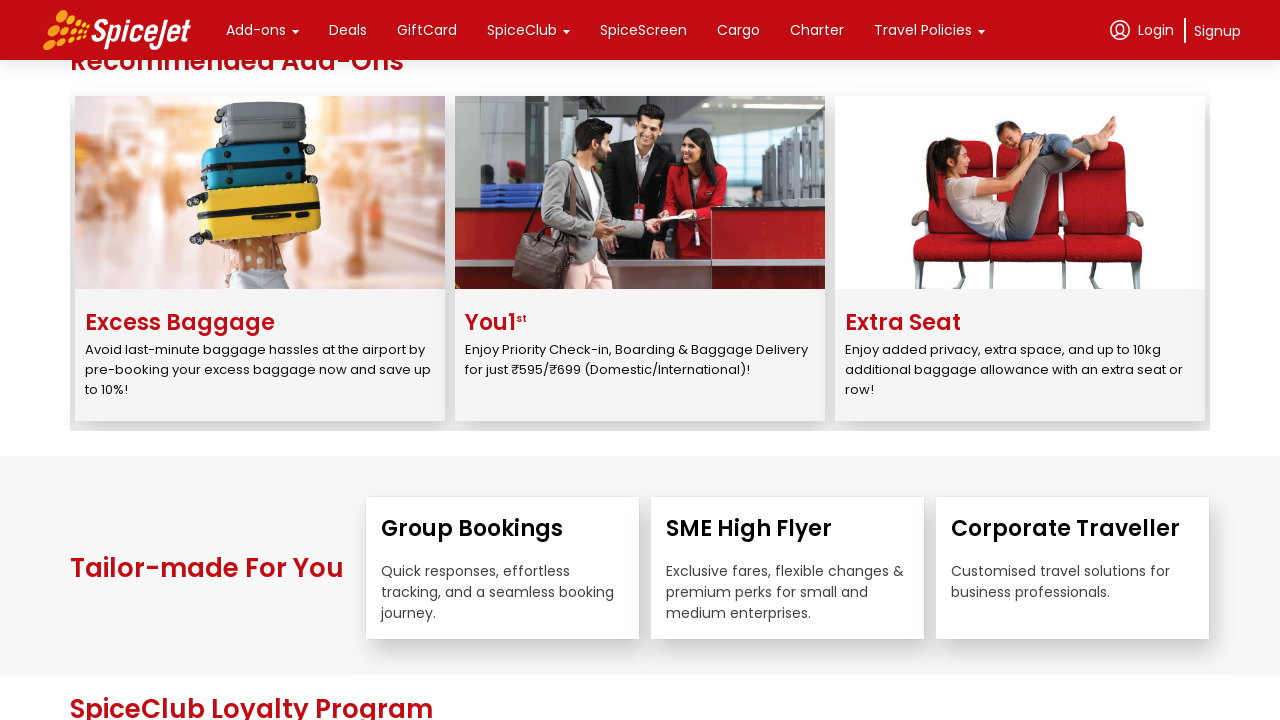

Clicked 'Return Date' field to open return date picker at (413, 324) on xpath=//div[contains(@class, 'css-76zvg2') and contains(text(), 'Return Date')]
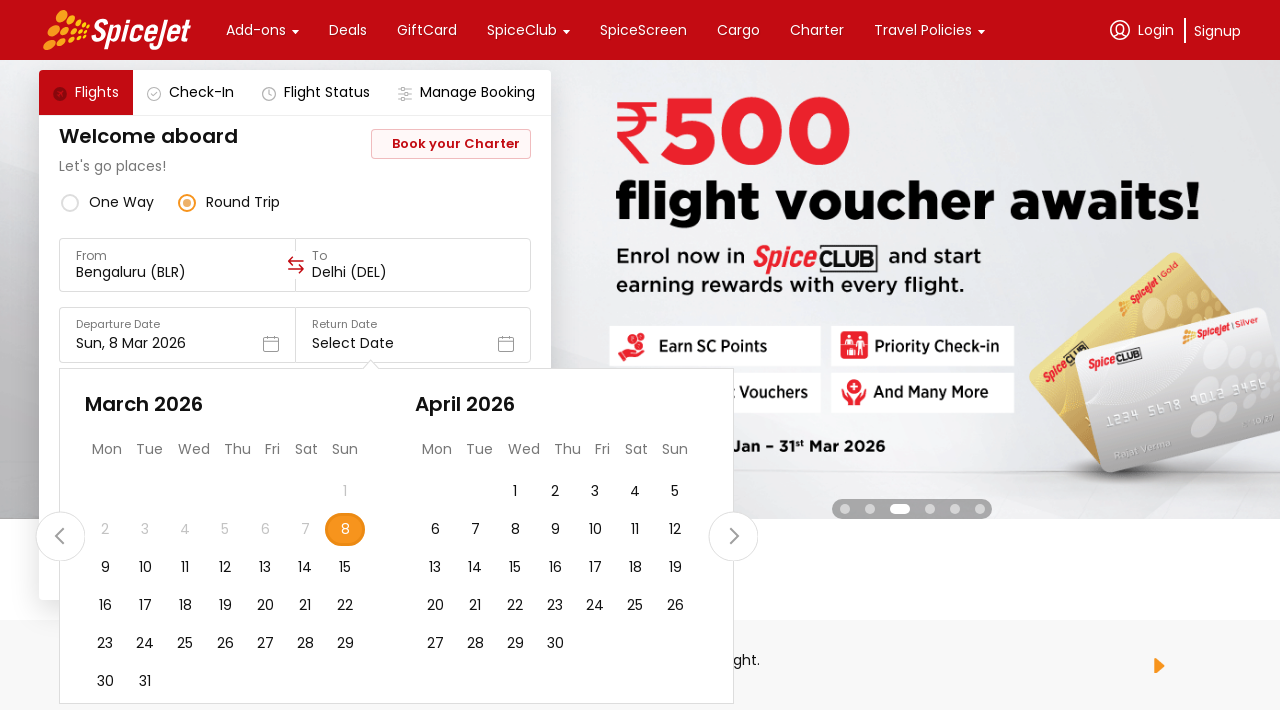

Selected 10th as return date at (145, 568) on xpath=//div[contains(@class, 'css-76zvg2') and contains(text(), '10')]
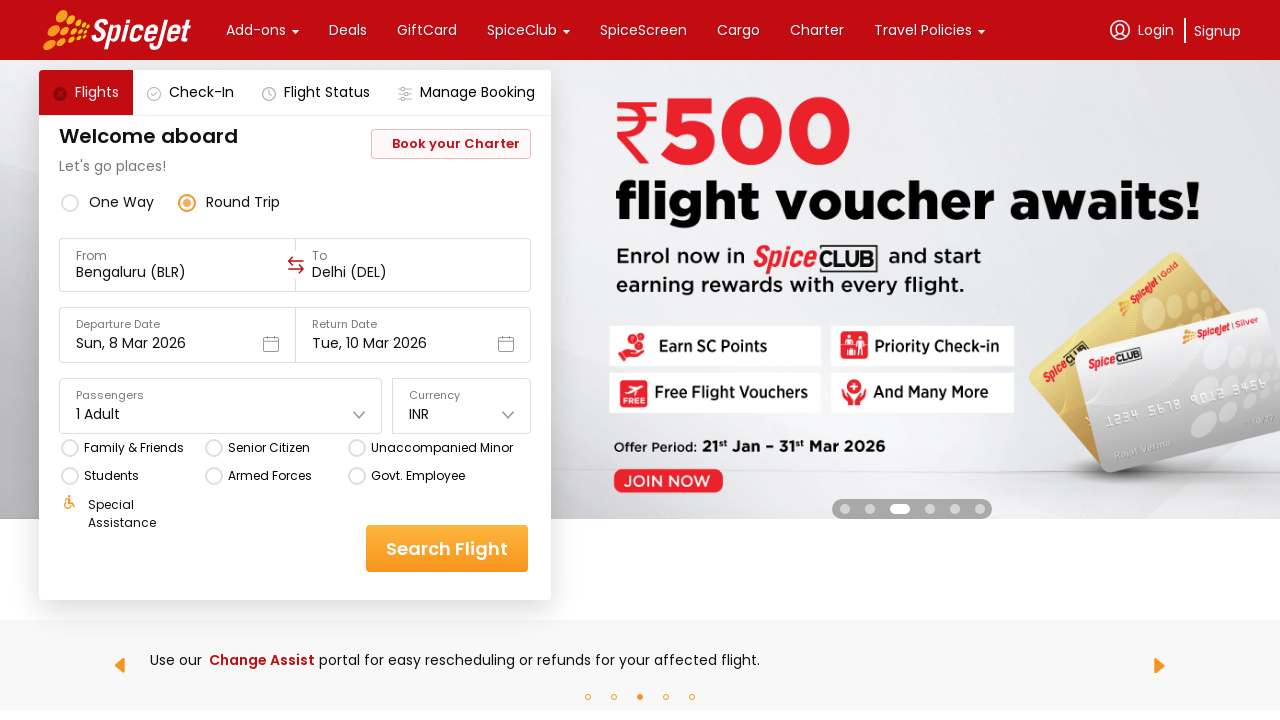

Clicked Passengers dropdown at (221, 396) on xpath=//div[contains(@class, 'css-76zvg2') and contains(text(), 'Passengers')]
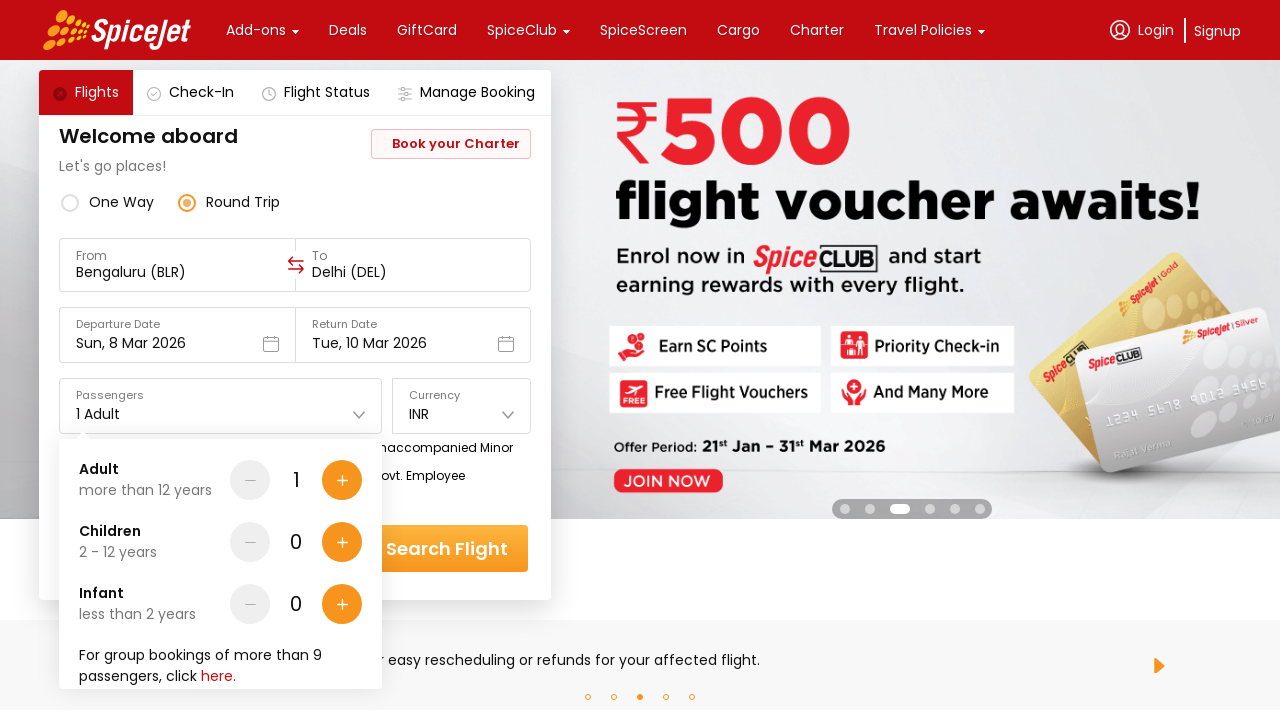

Clicked 'Search Flights' button to initiate round-trip flight search at (447, 548) on [data-testid='home-page-flight-cta']
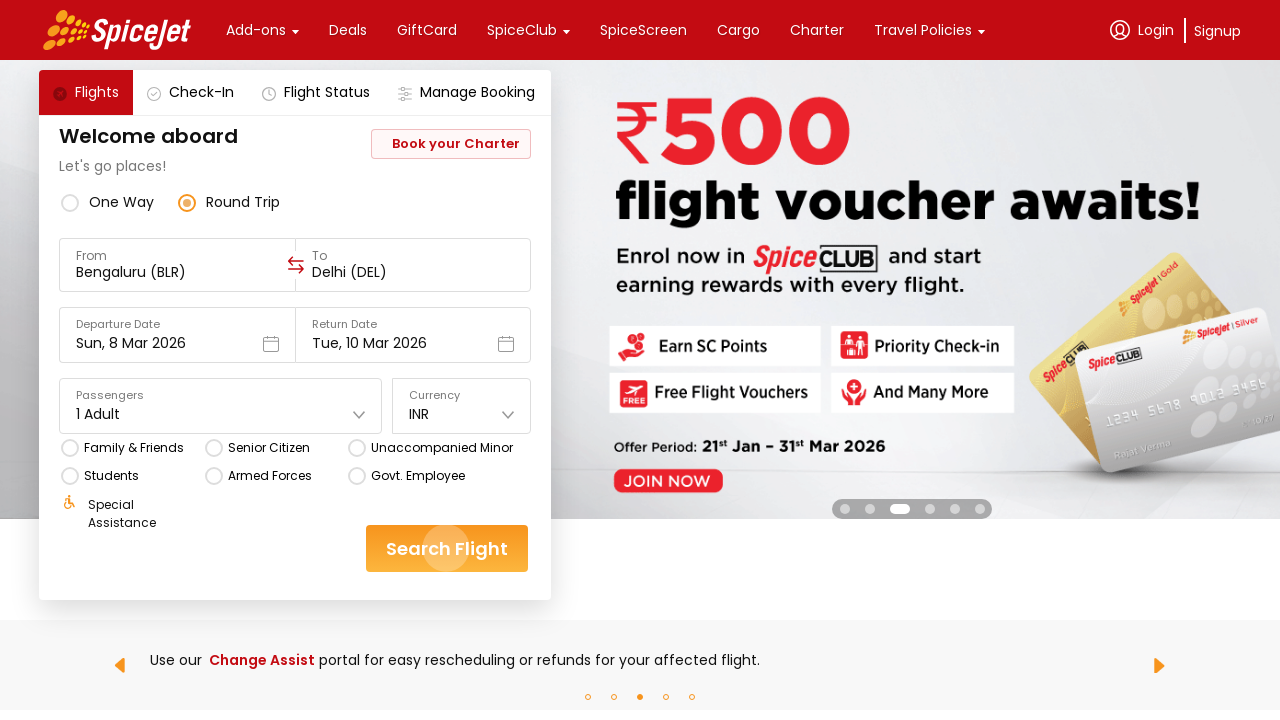

Waited for search results page to load completely
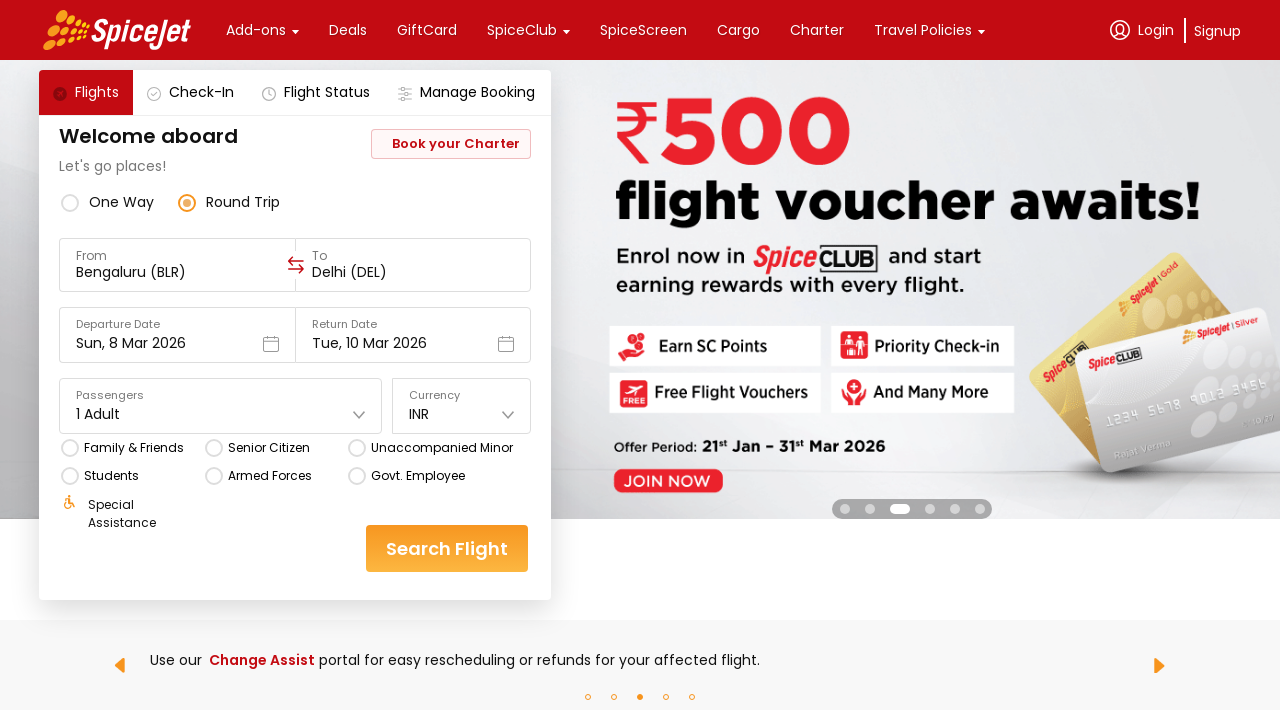

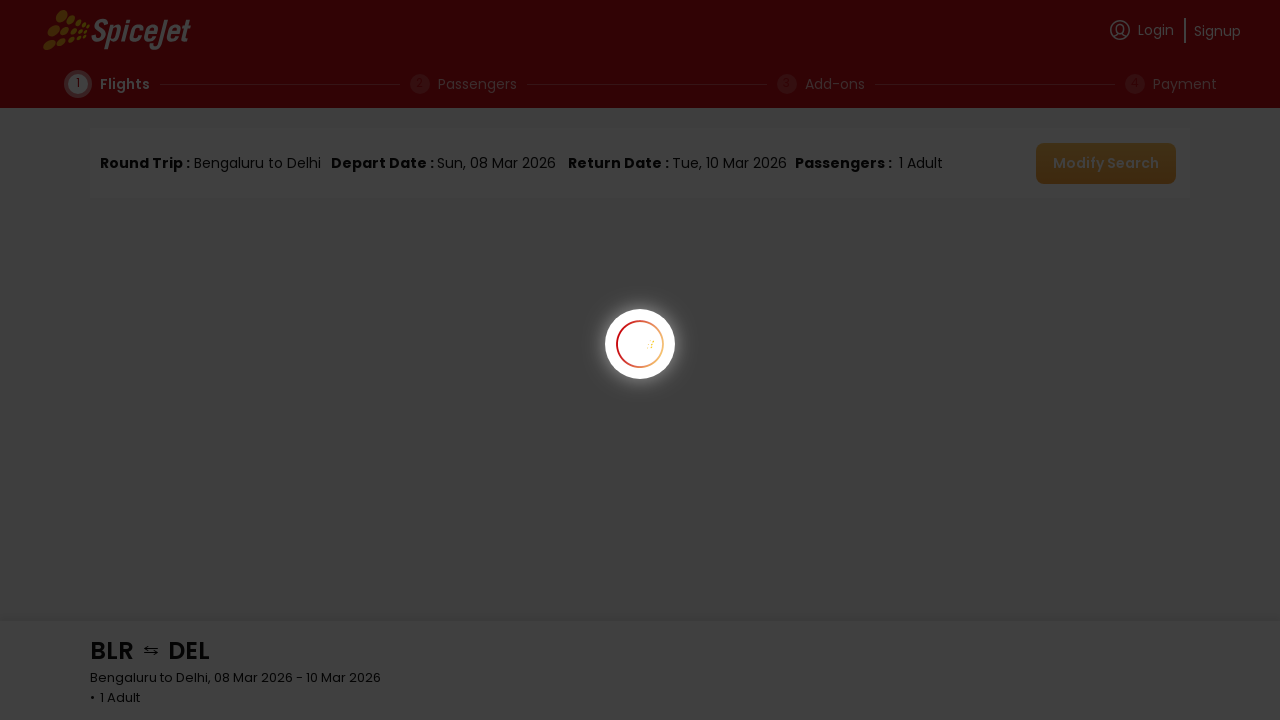